Tests dynamic controls on a practice page by clicking a checkbox, removing it via button click and waiting for it to disappear, then enabling a disabled text input and typing into it.

Starting URL: https://the-internet.herokuapp.com/dynamic_controls

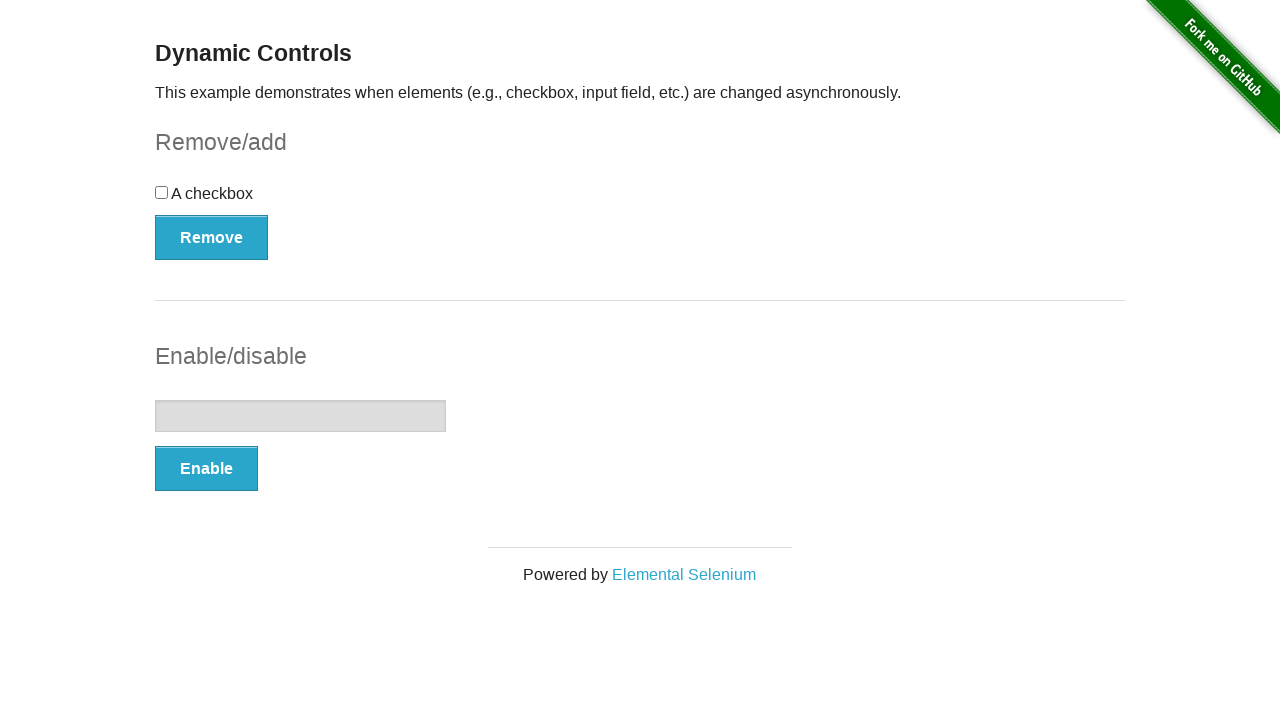

Navigated to dynamic controls practice page
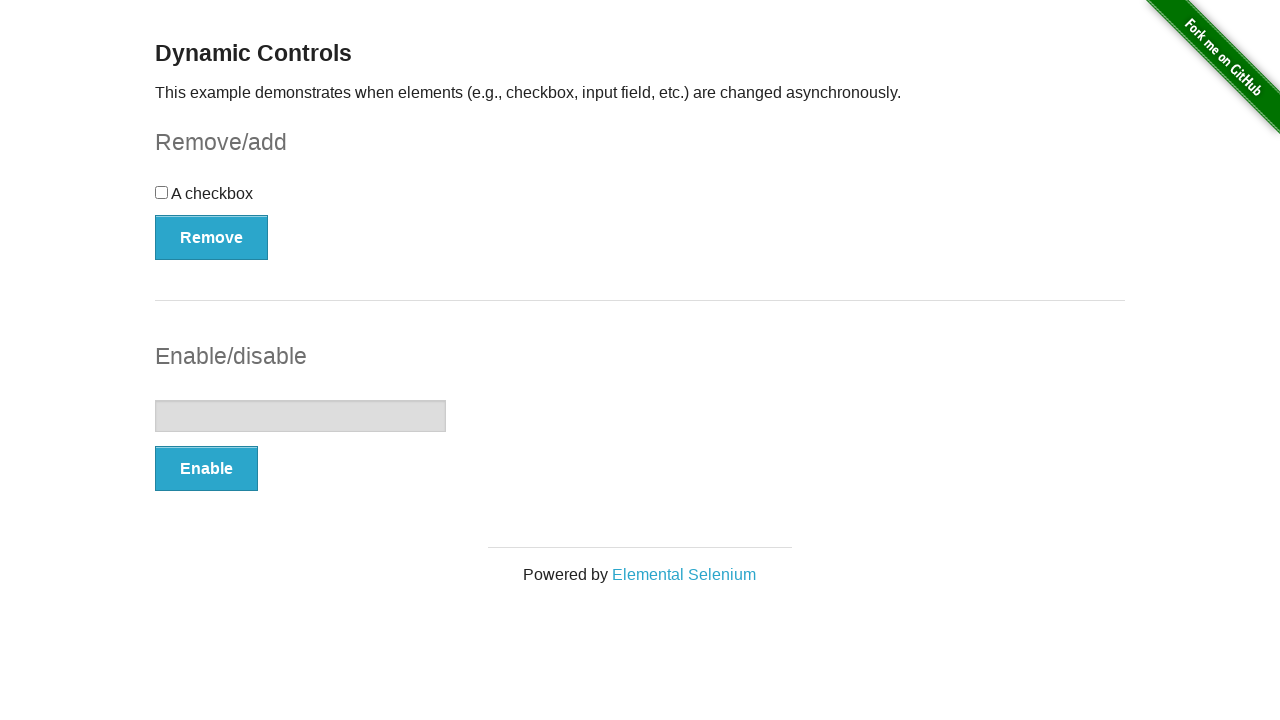

Clicked the checkbox to select it at (162, 192) on #checkbox-example input
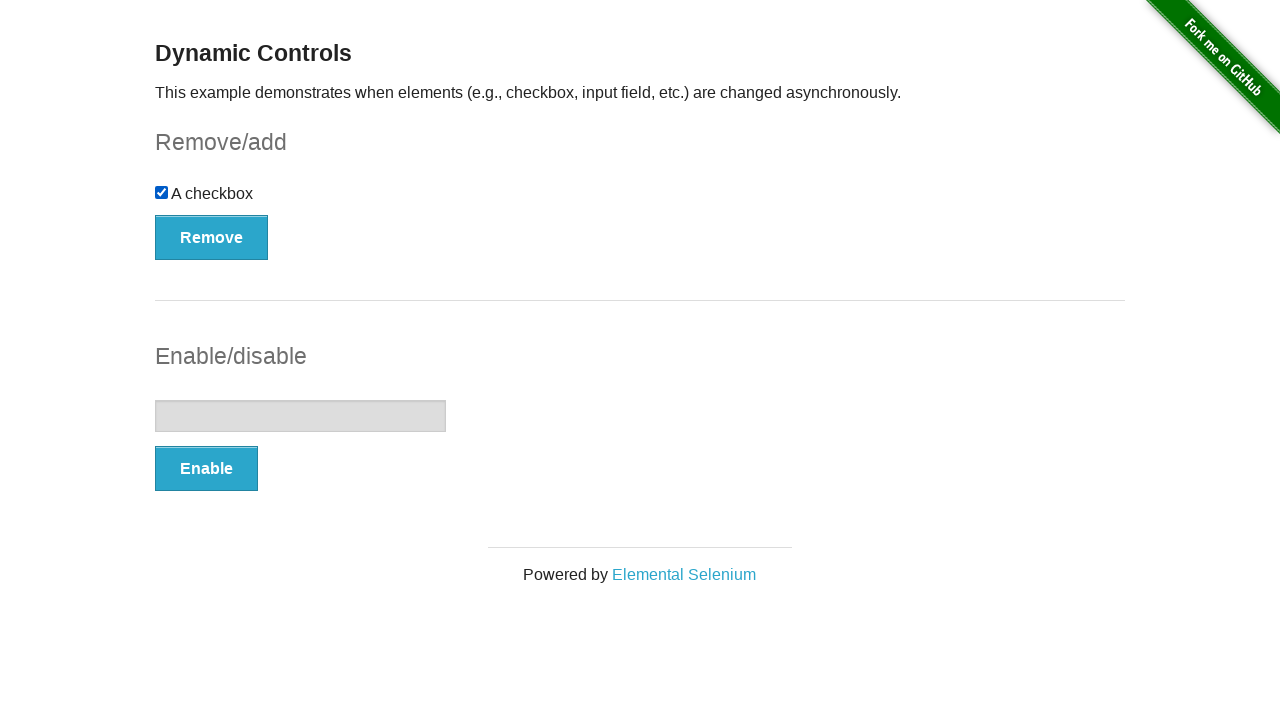

Clicked Remove button to delete the checkbox at (212, 237) on #checkbox-example button
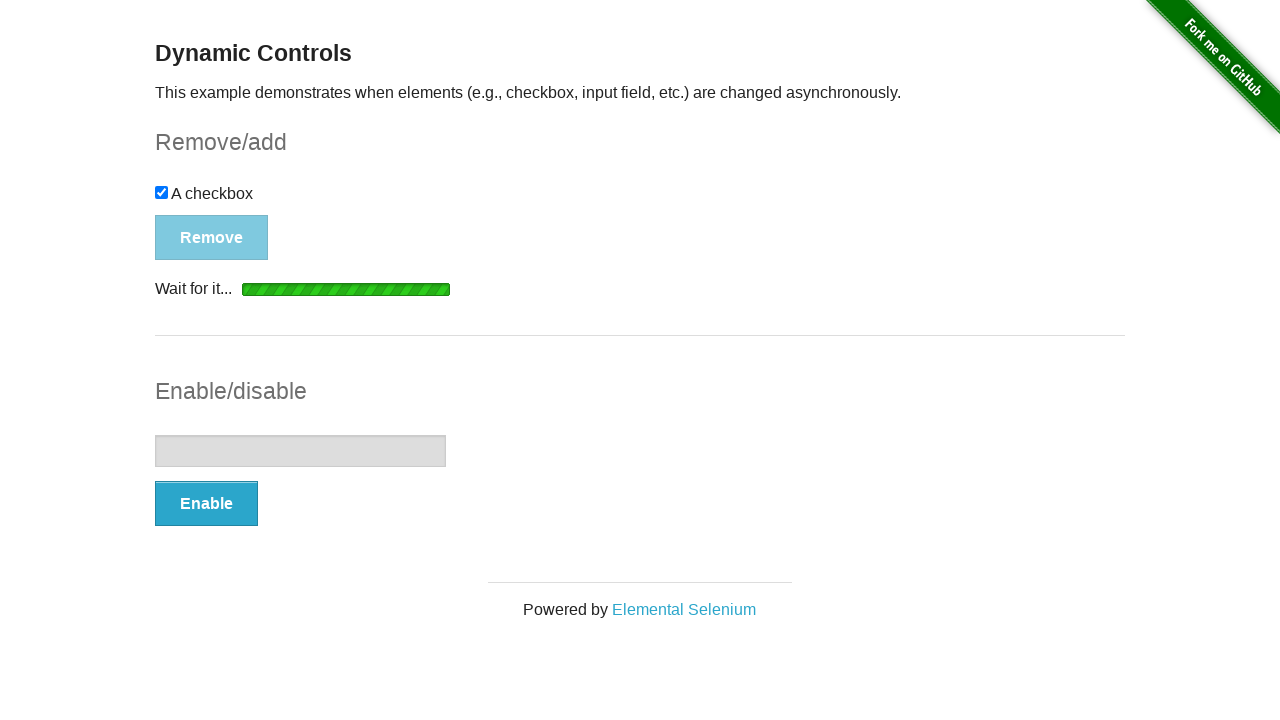

Checkbox disappeared after removal
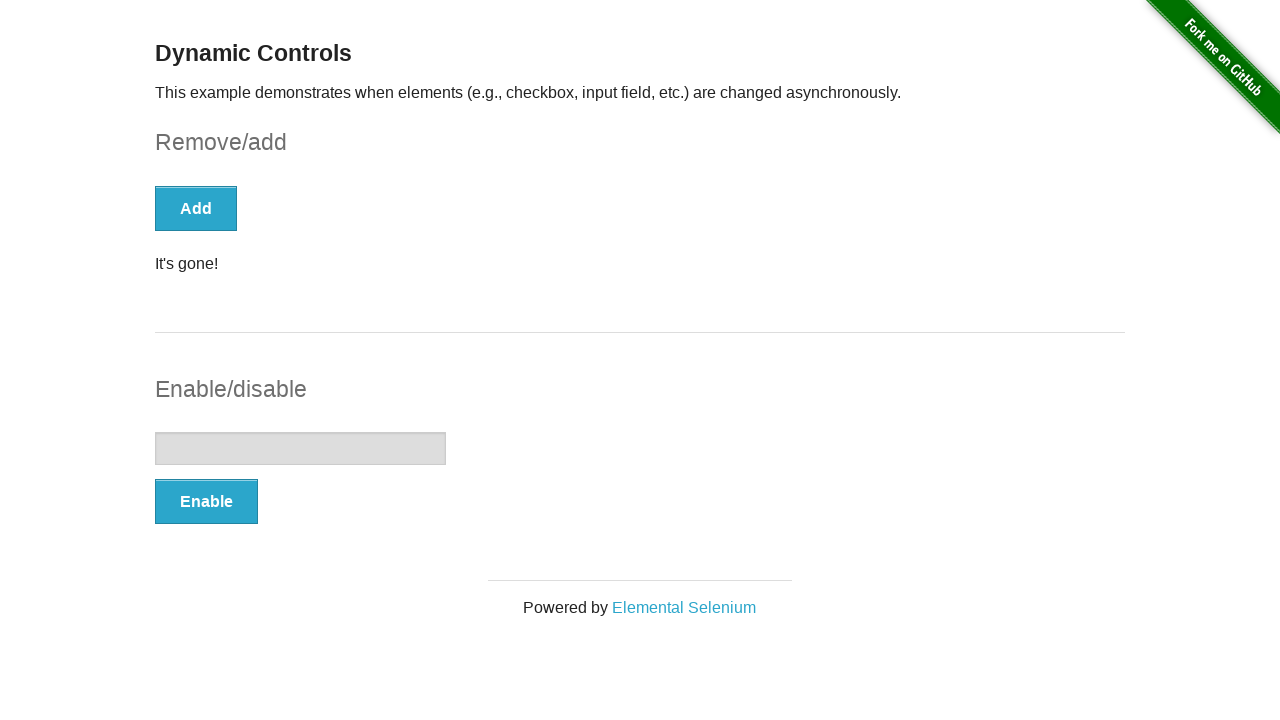

Clicked Enable button to activate the text input field at (206, 501) on #input-example button
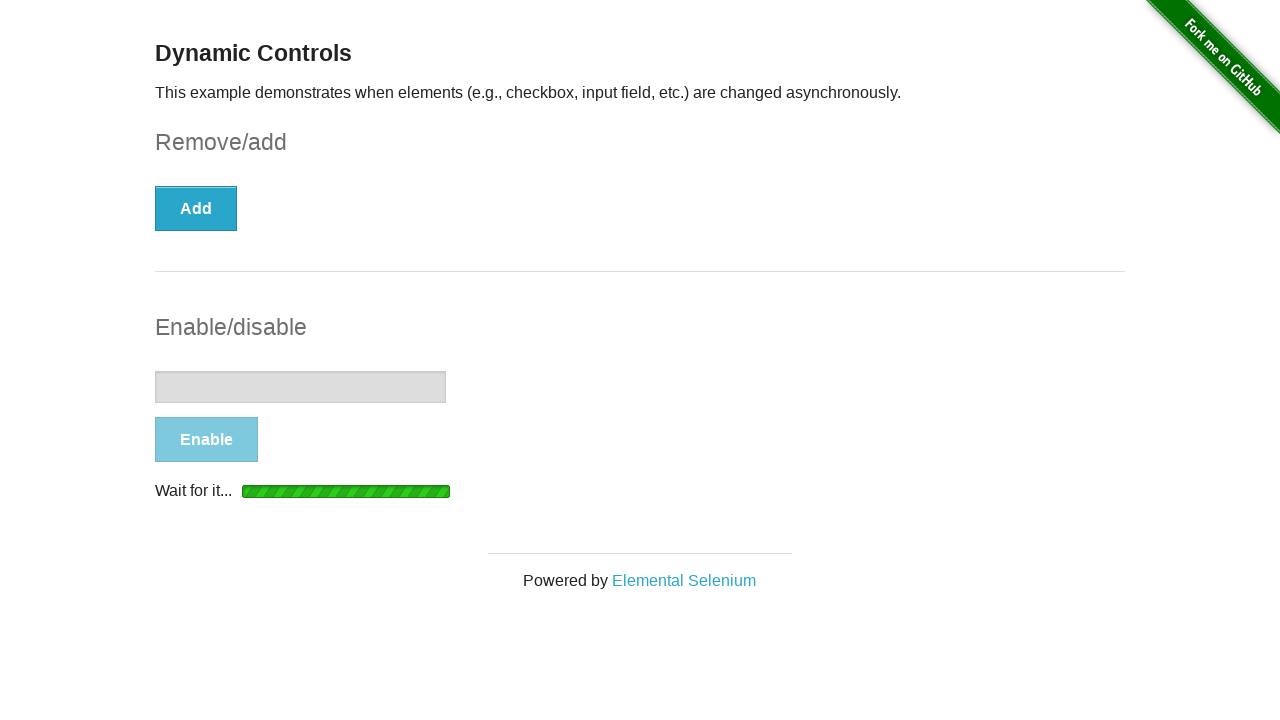

Text input field is now visible
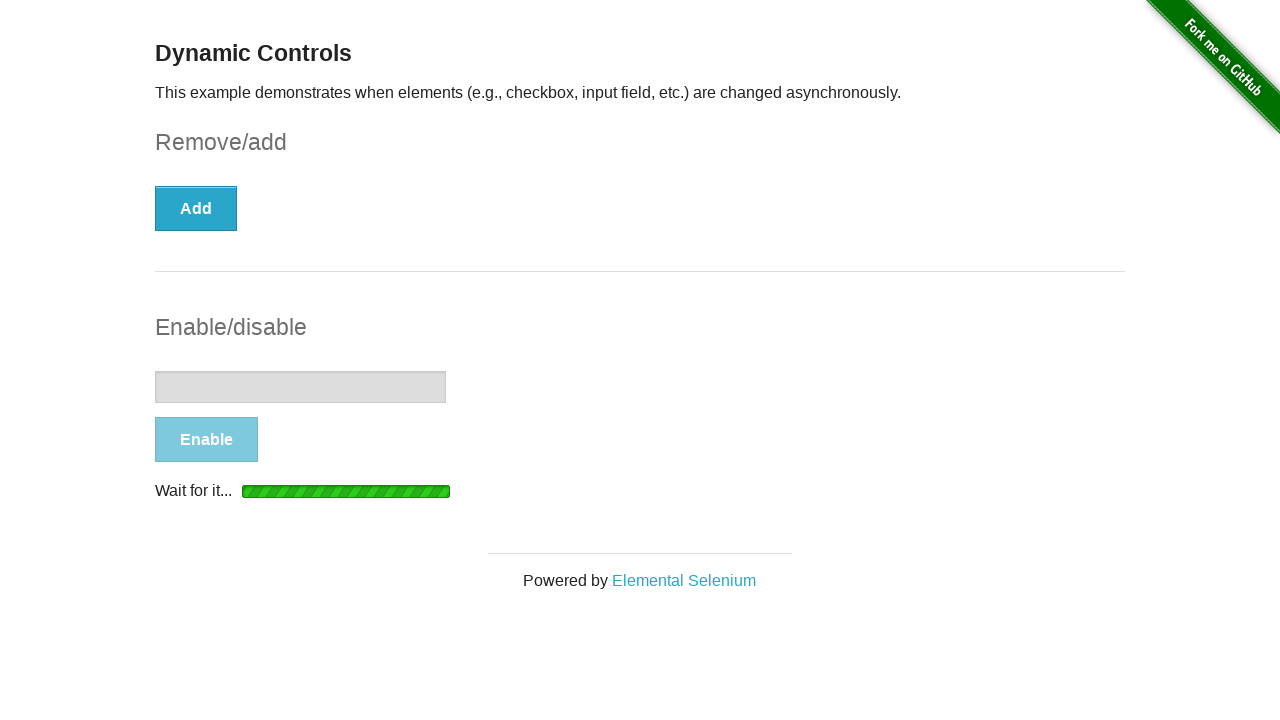

Text input field is now enabled and ready for input
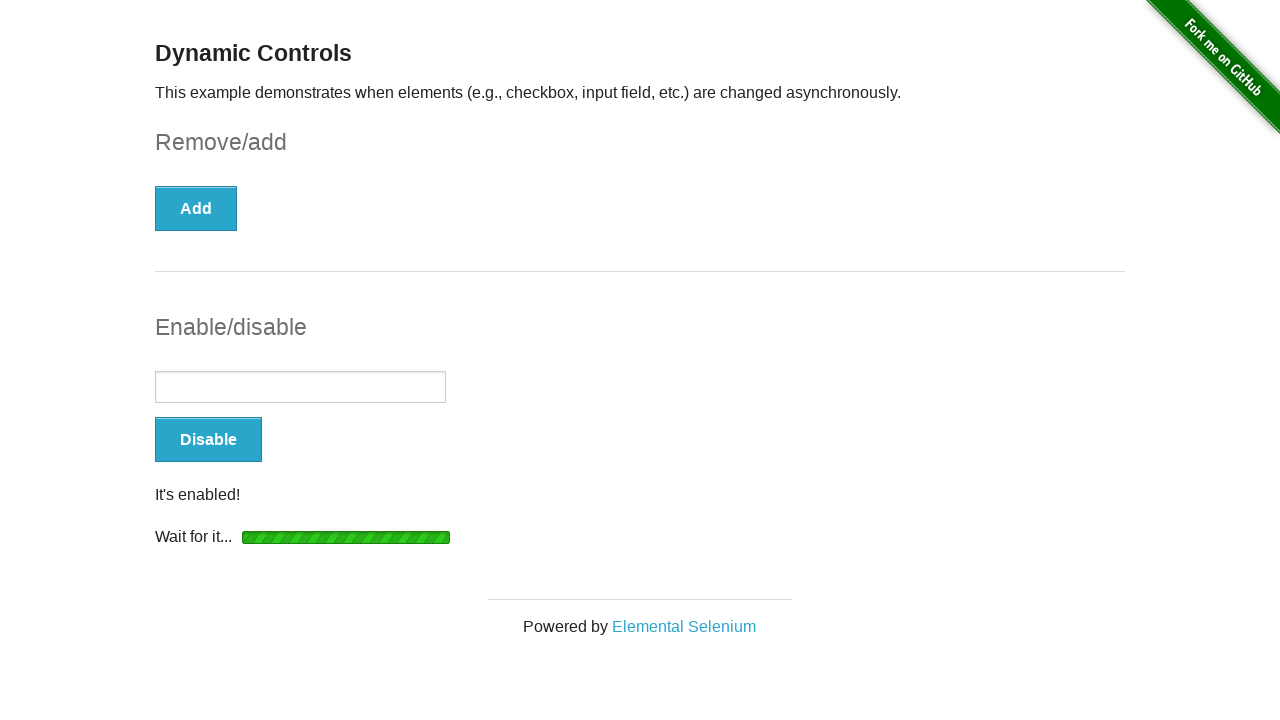

Typed 'Something....' into the enabled text field on #input-example input
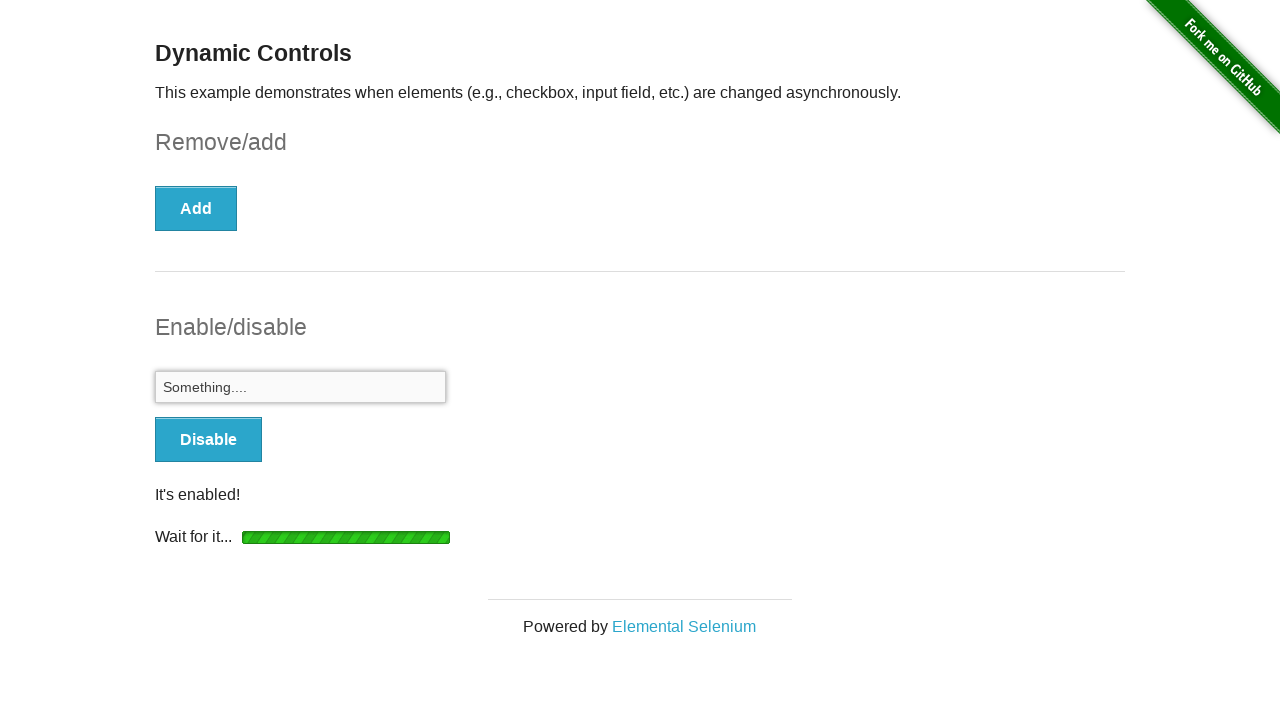

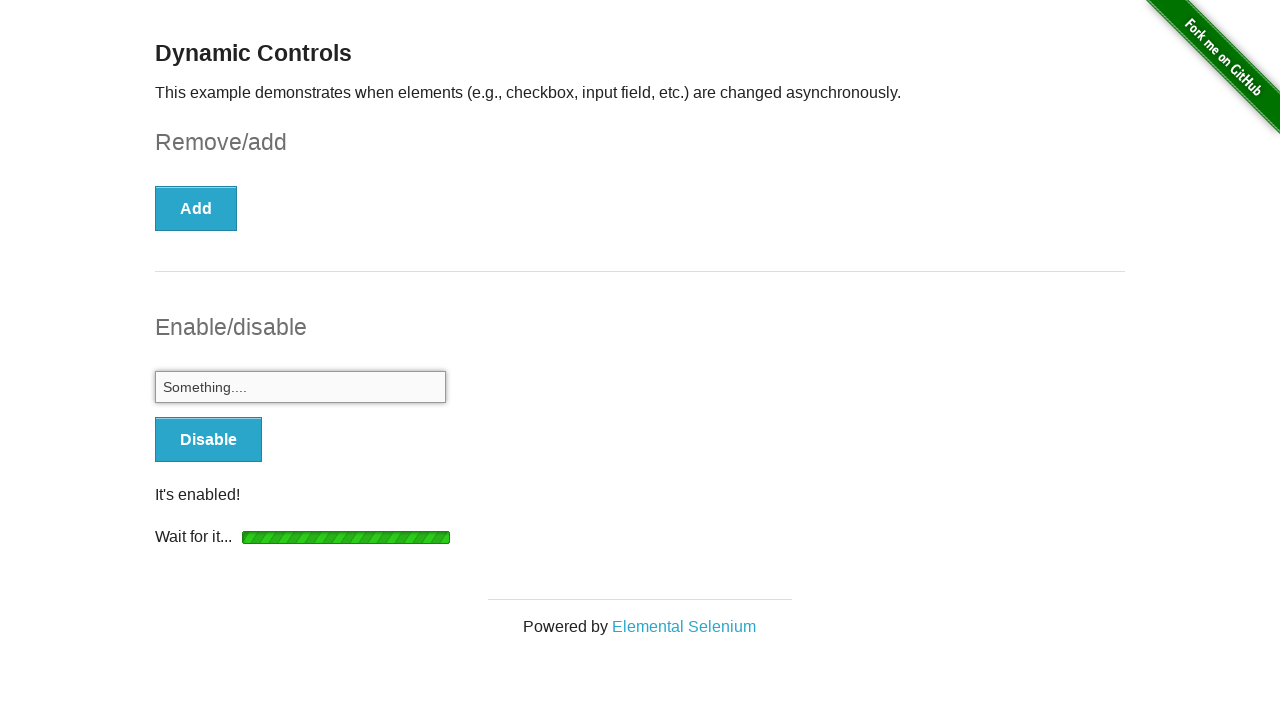